Tests radio button and checkbox interactions on a registration form by selecting a gender option and checking multiple hobby checkboxes

Starting URL: https://demo.automationtesting.in/Register.html

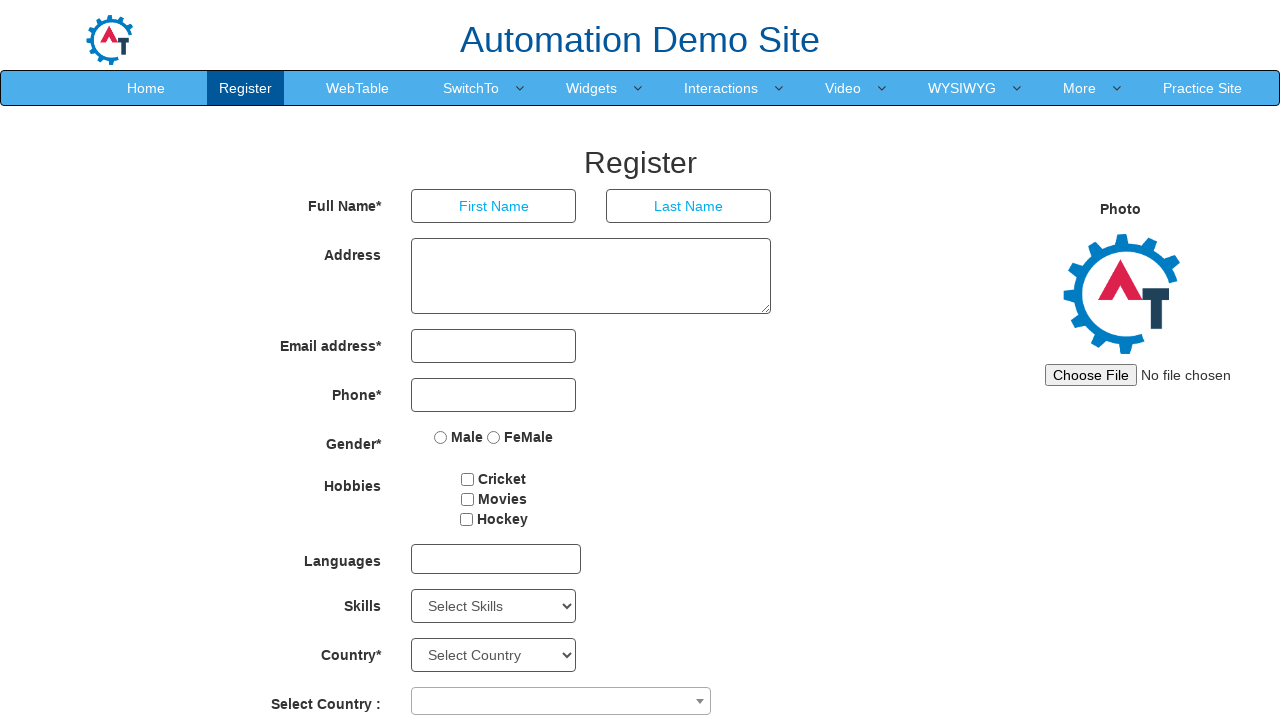

Navigated to registration form page
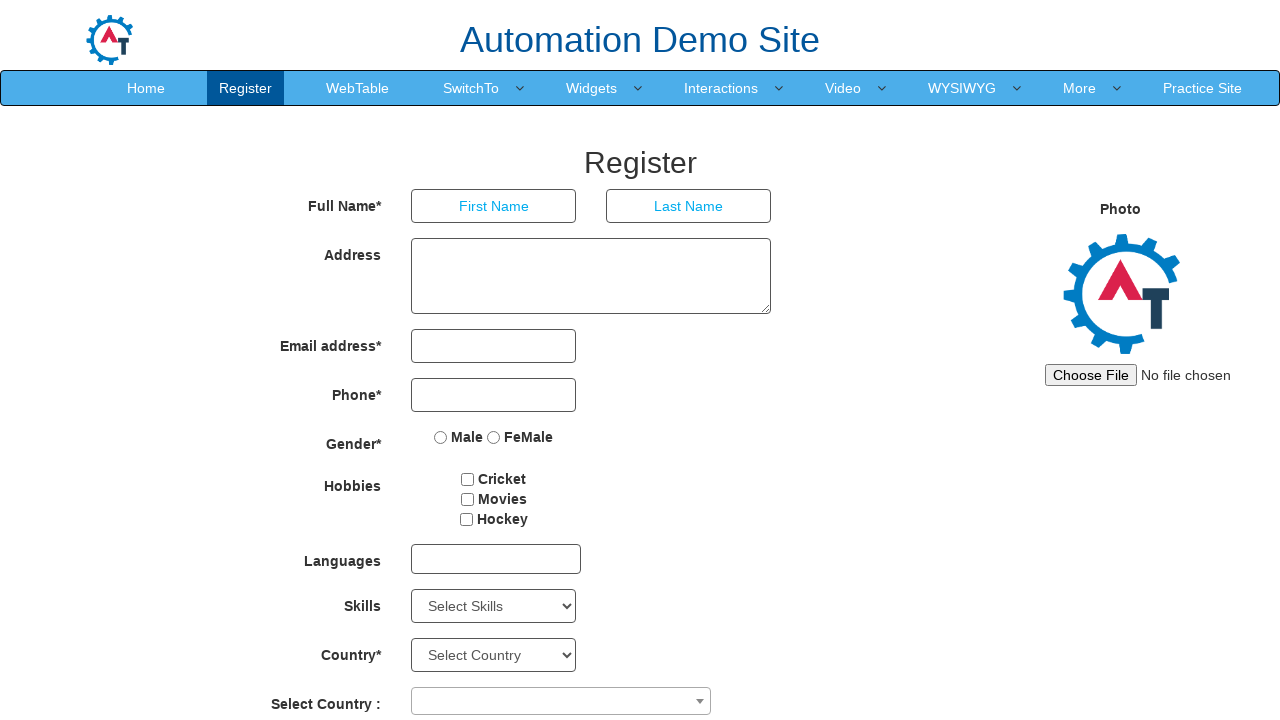

Selected Female radio button at (494, 437) on input[value='FeMale']
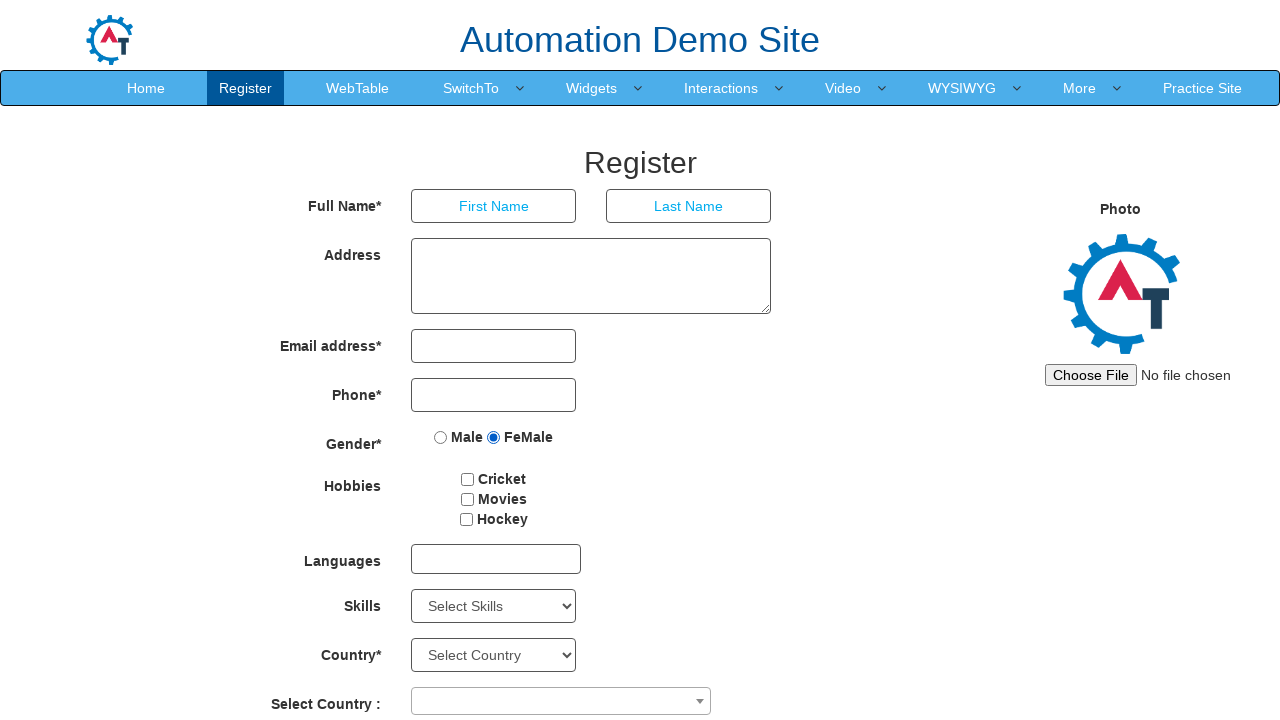

Checked Cricket hobby checkbox at (468, 479) on input[type='checkbox'][value='Cricket']
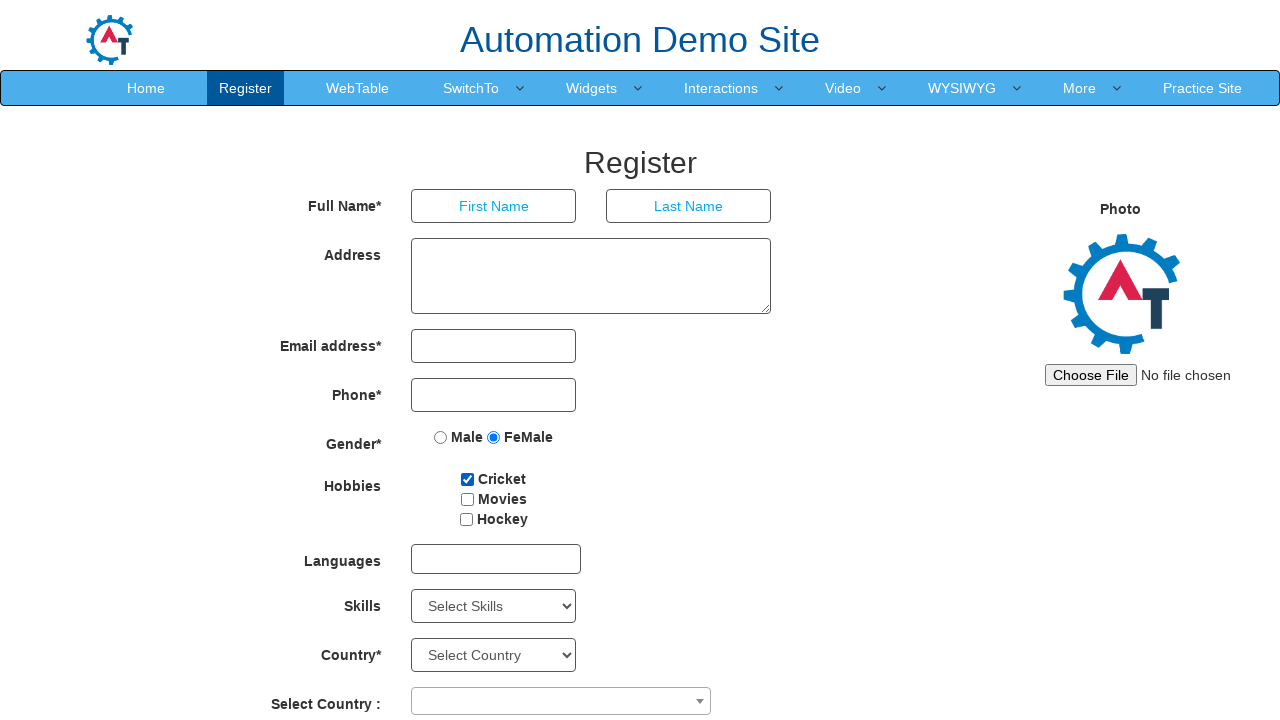

Checked Movies hobby checkbox at (467, 499) on input[type='checkbox'][value='Movies']
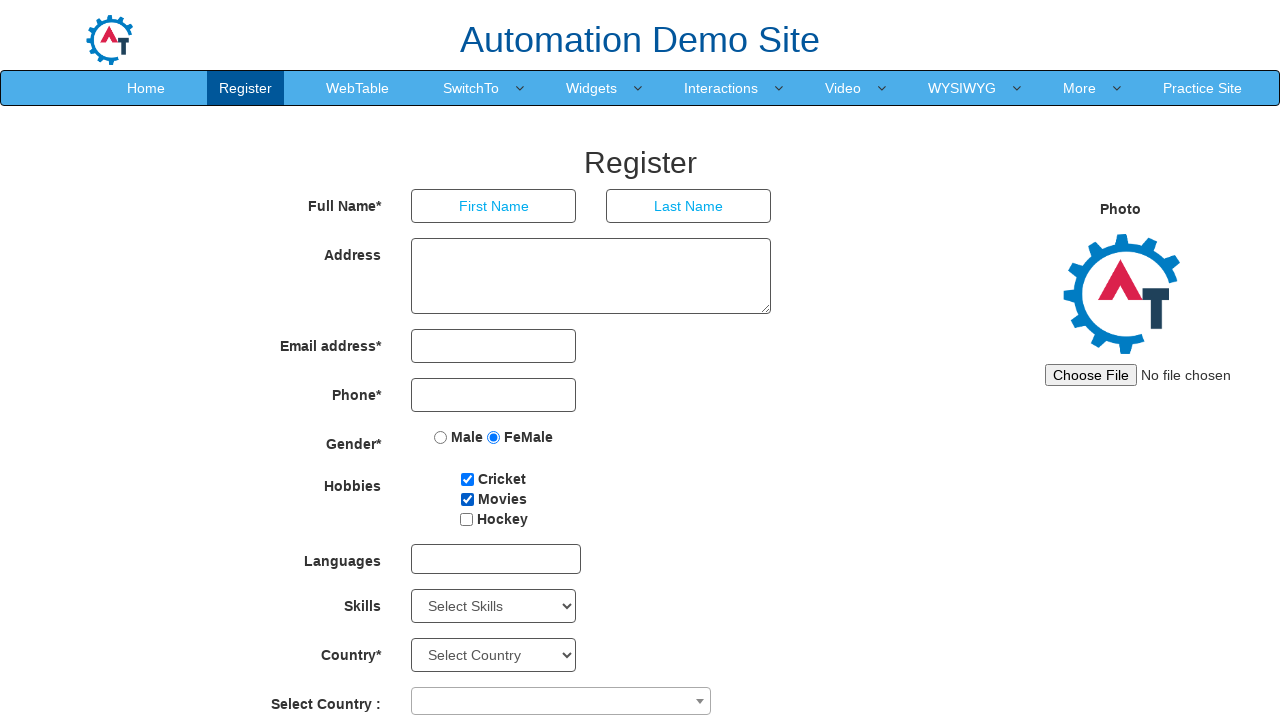

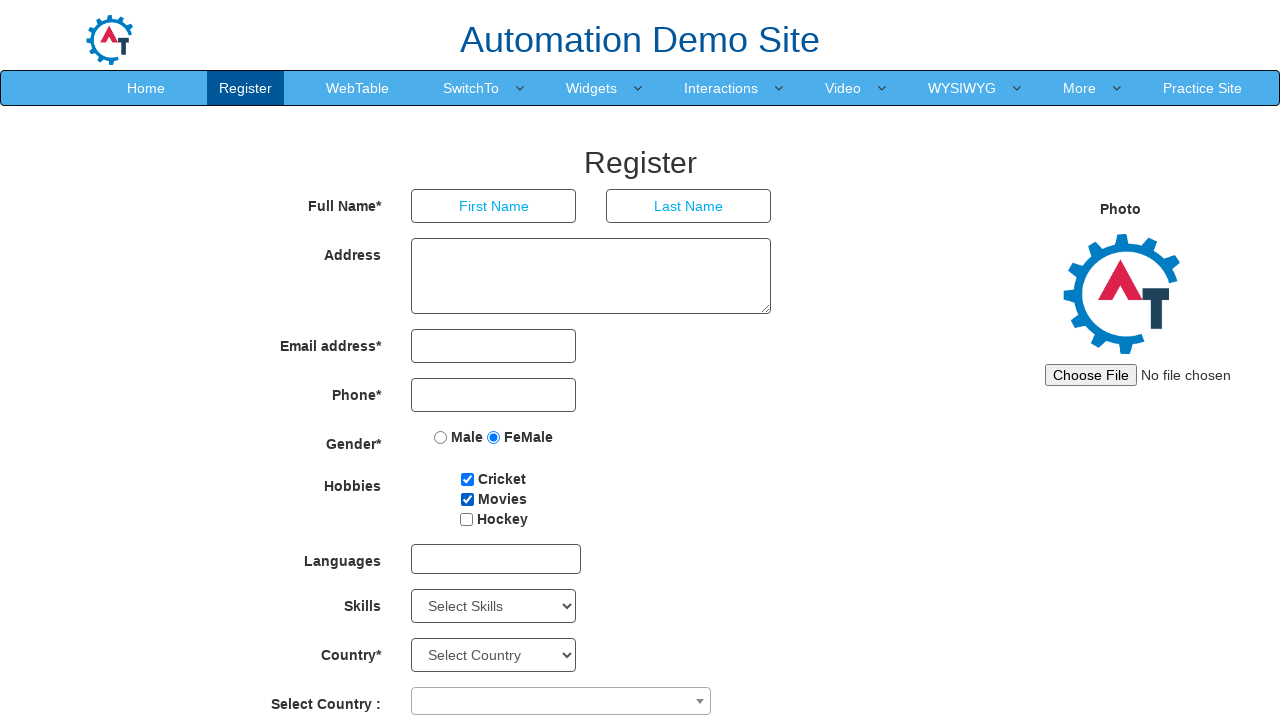